Tests that clicking the submit button without entering any credentials keeps the user on the same login page (form validation test)

Starting URL: https://www.saucedemo.com/

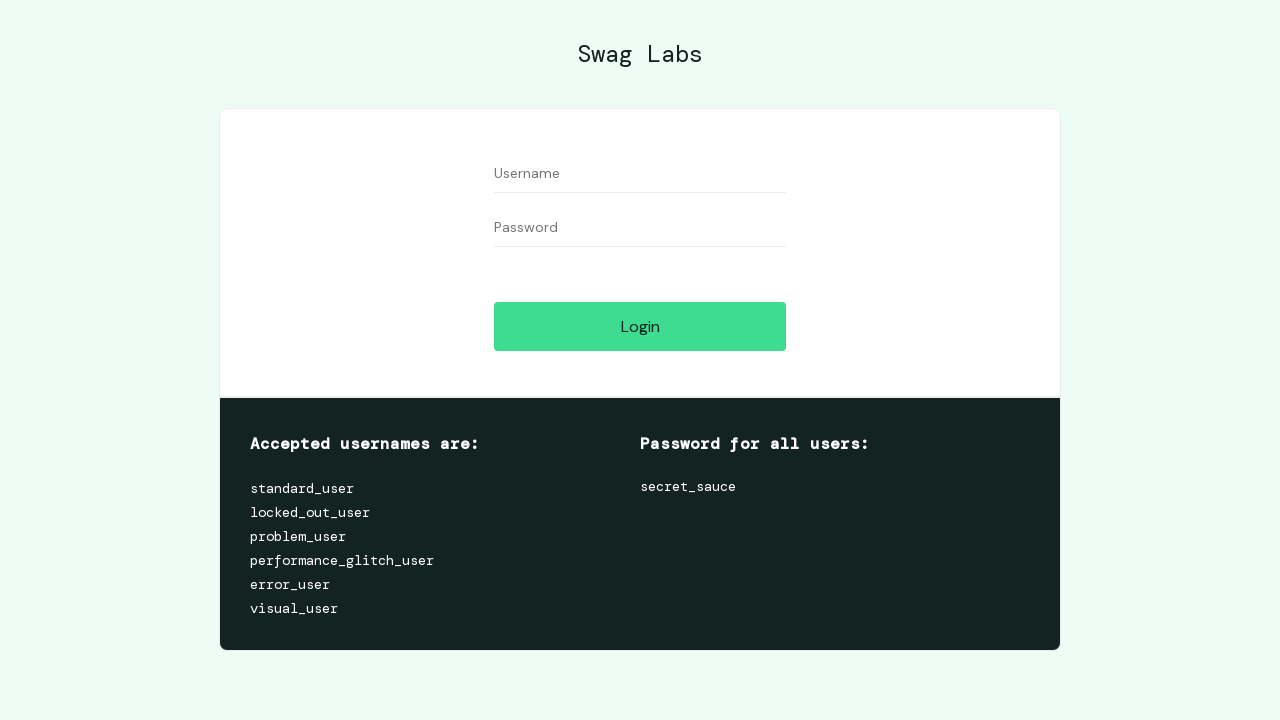

Clicked submit button without entering credentials at (640, 326) on input[type="submit"]
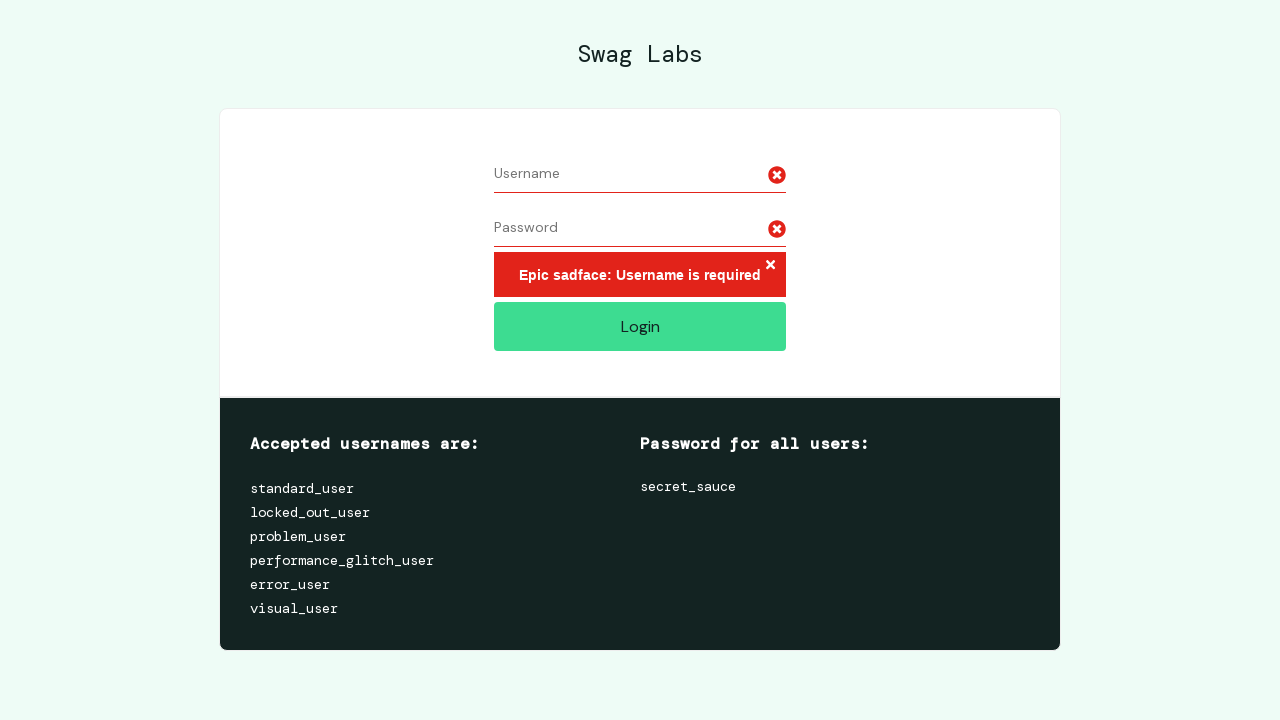

Verified user remains on login page after form validation
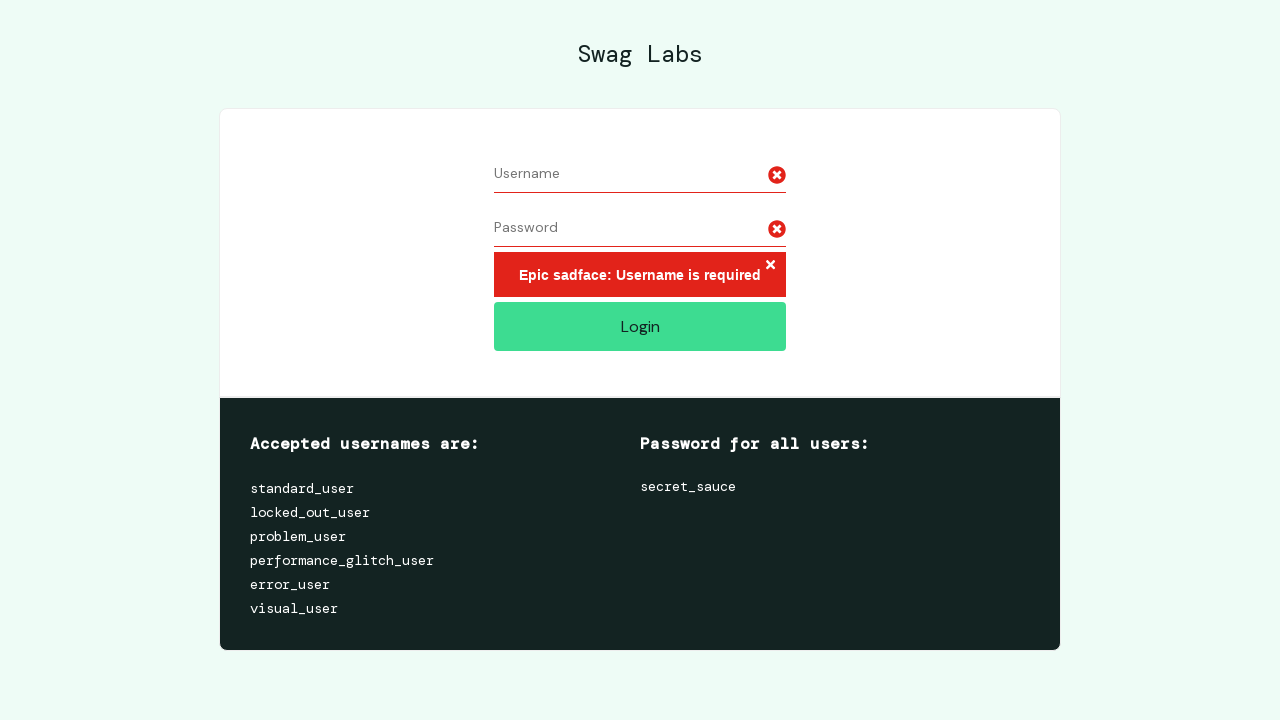

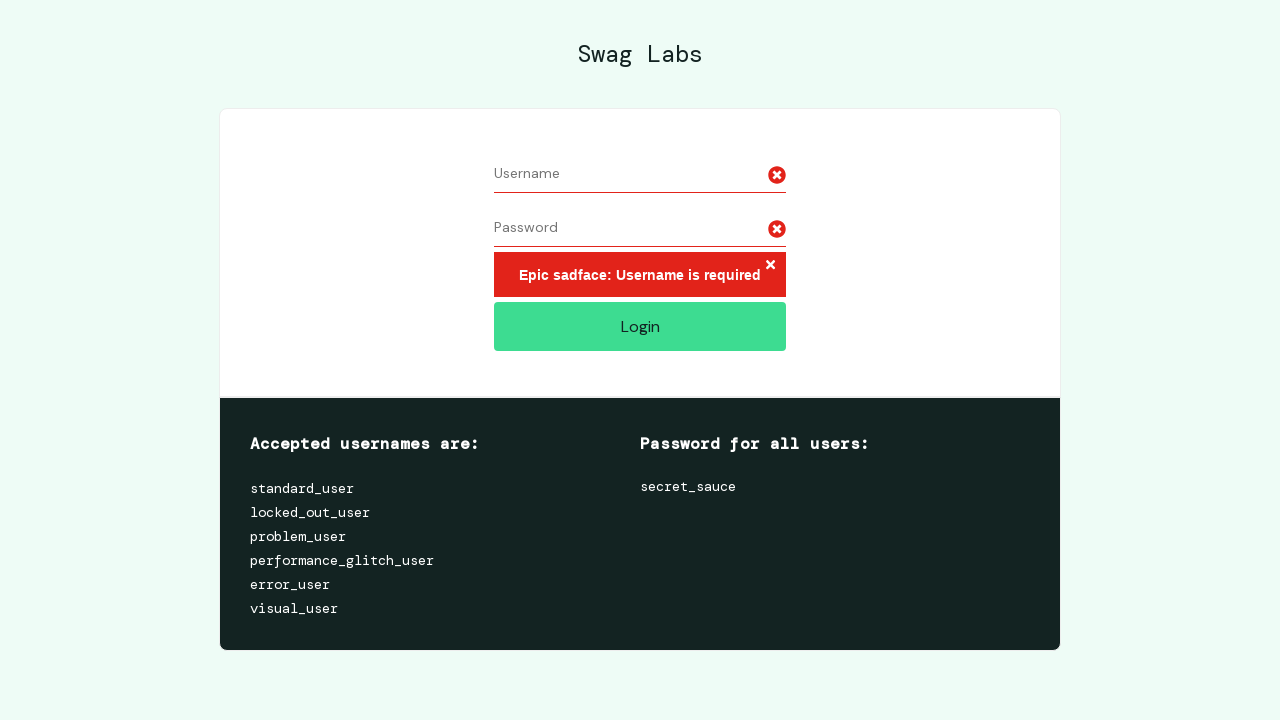